Tests browser window handling by navigating from homepage to the Multiple Windows page, clicking to open a new tab, then switching between tabs to verify content.

Starting URL: http://the-internet.herokuapp.com/

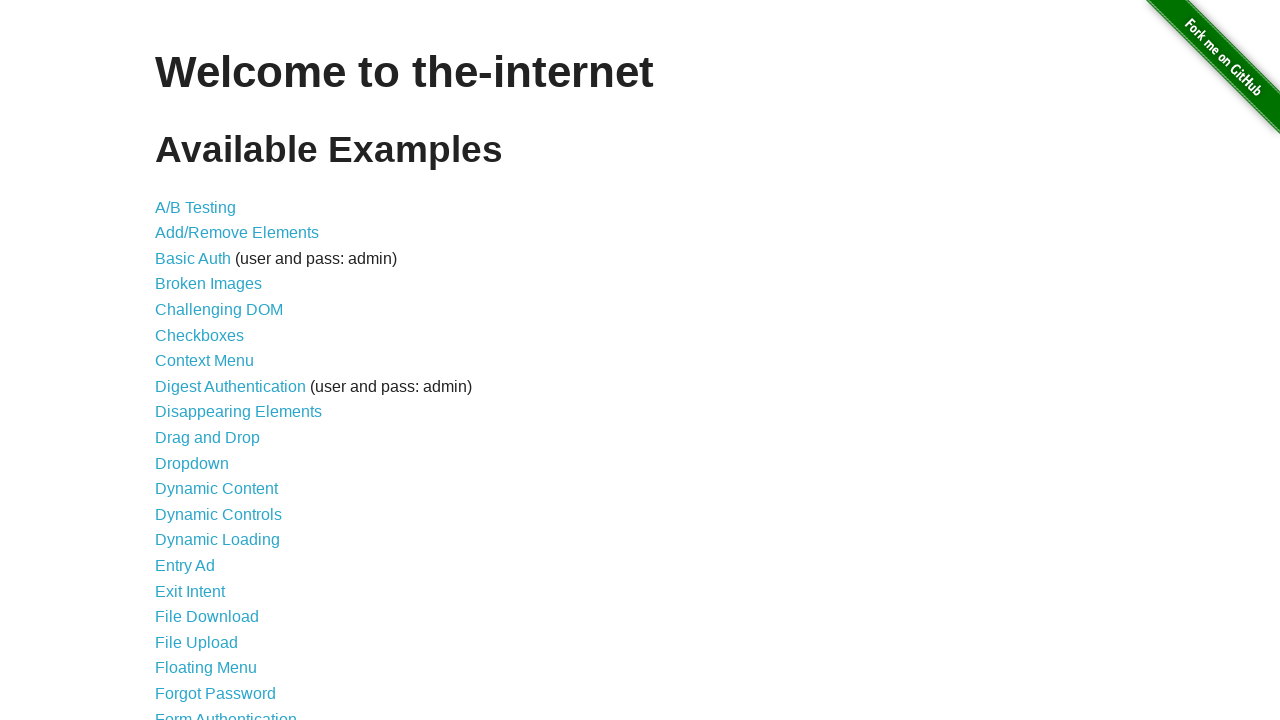

Clicked on 'Multiple Windows' link from homepage at (218, 369) on text=Multiple Windows
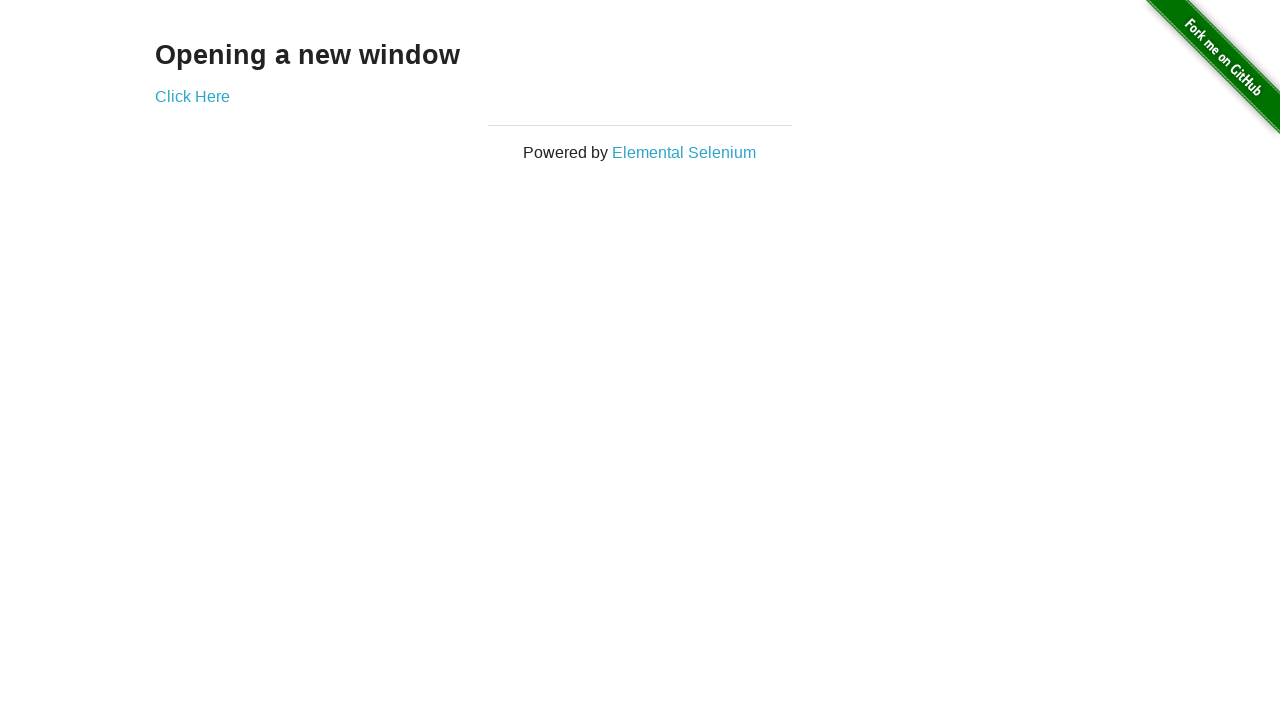

Clicked link to open a new tab/window at (192, 96) on a[href*='windows']
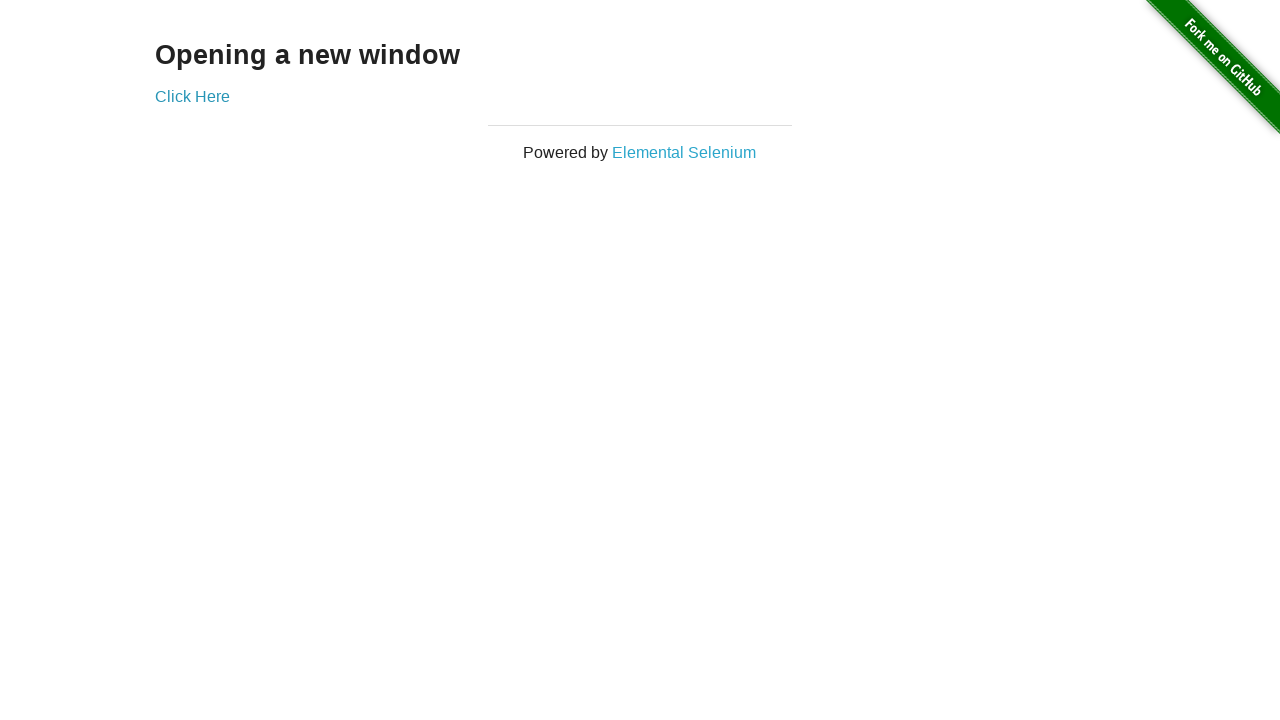

Captured new page object from context
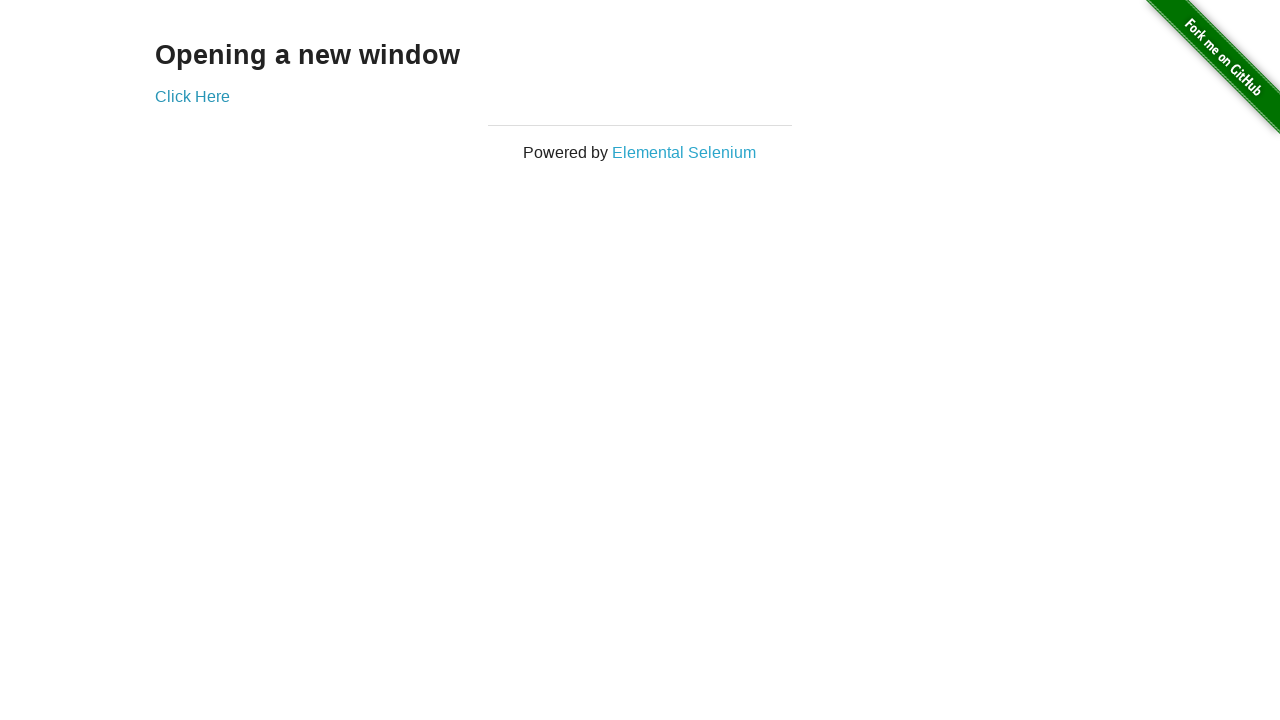

Waited for heading element to load in new tab
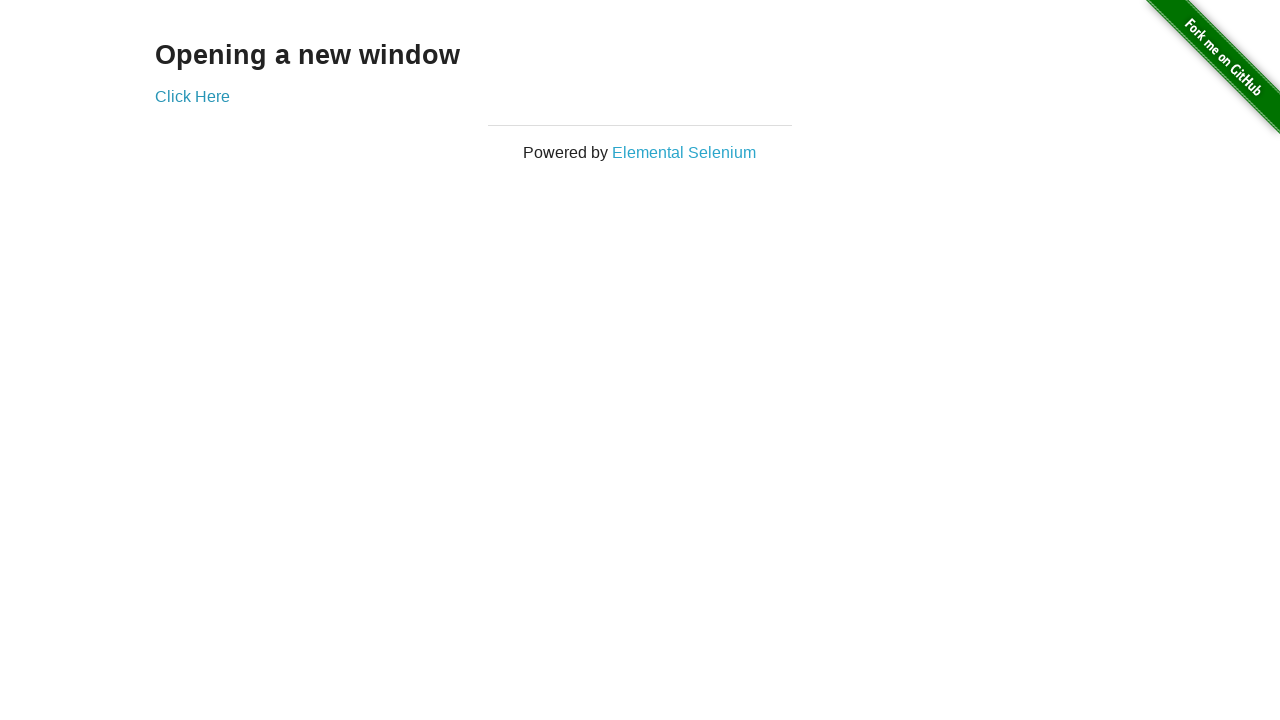

Retrieved new tab heading: 'New Window'
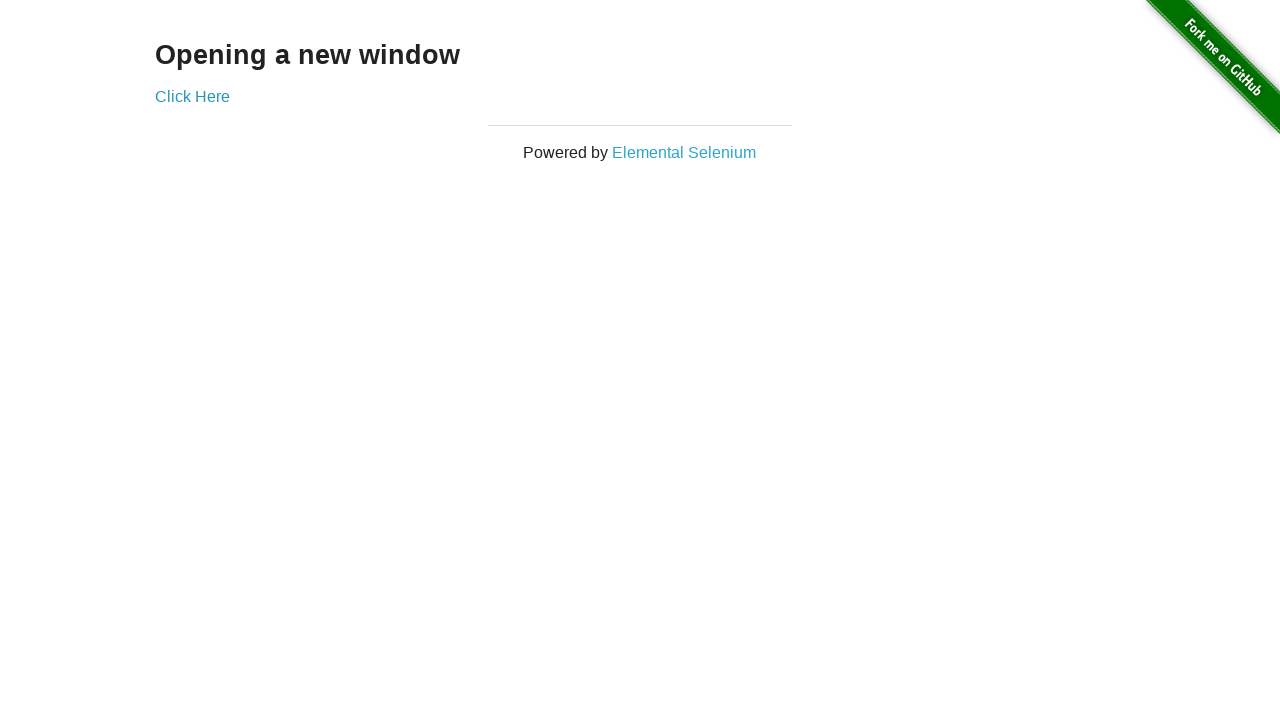

Retrieved original tab heading: 'Opening a new window'
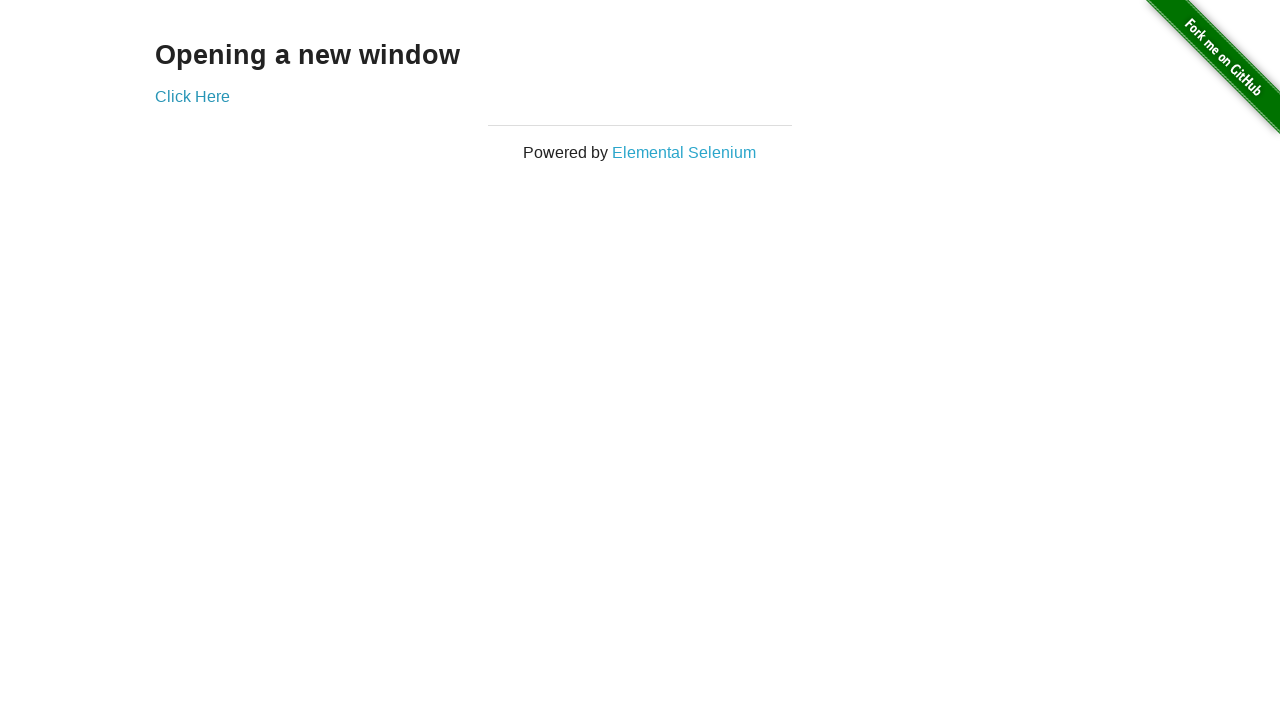

Closed the new tab
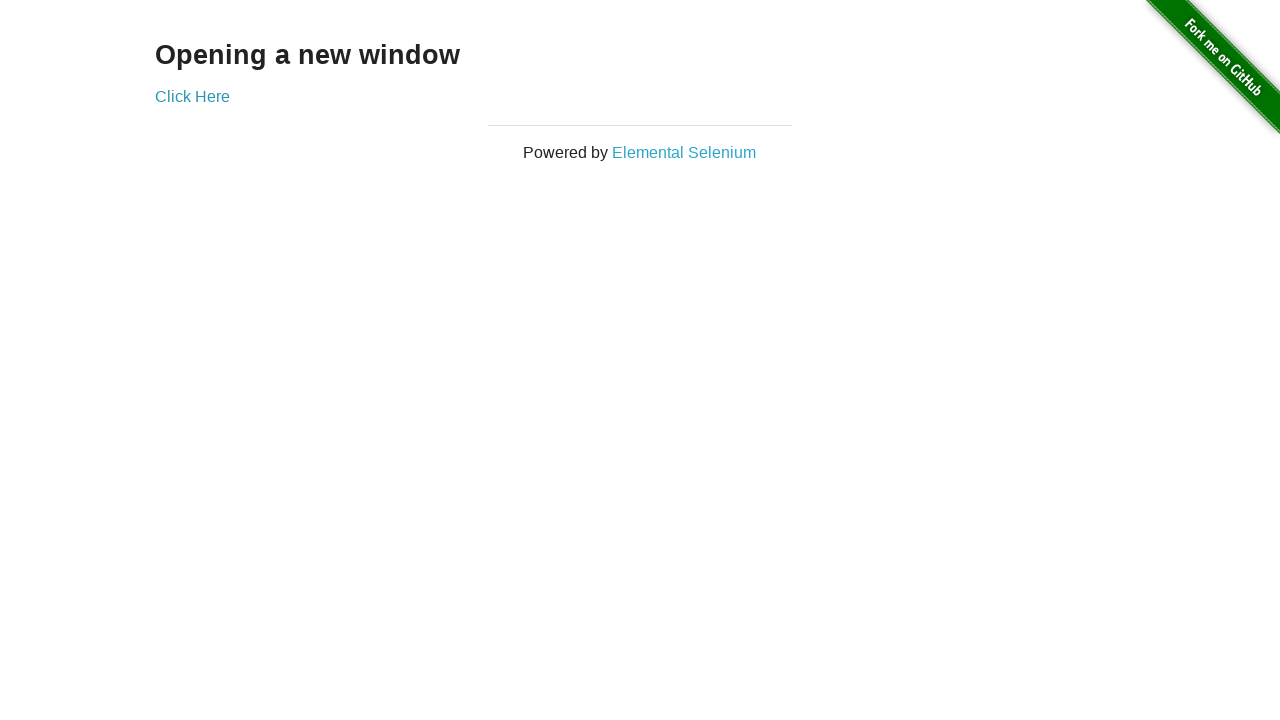

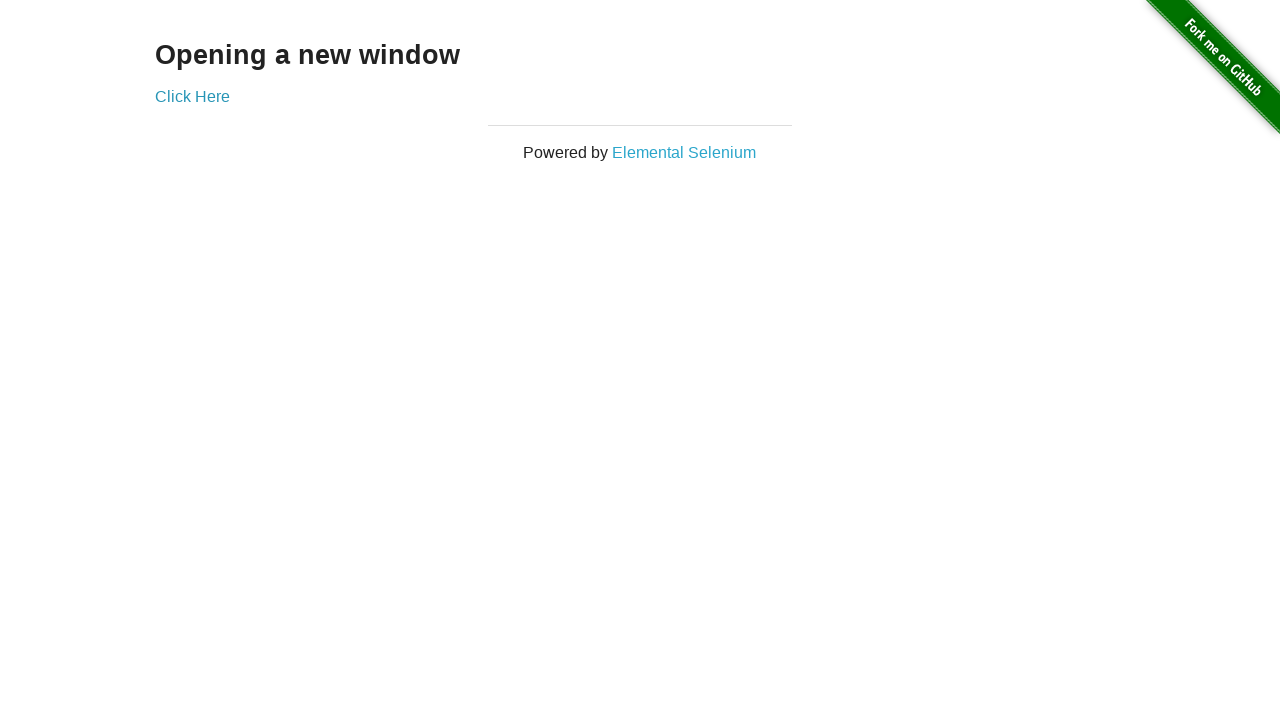